Navigates to a blog article page and waits for it to fully load, verifying the page content is accessible.

Starting URL: https://waveguide.blog/tesla-hairpin-circuit-stout-copper-bars-replication/

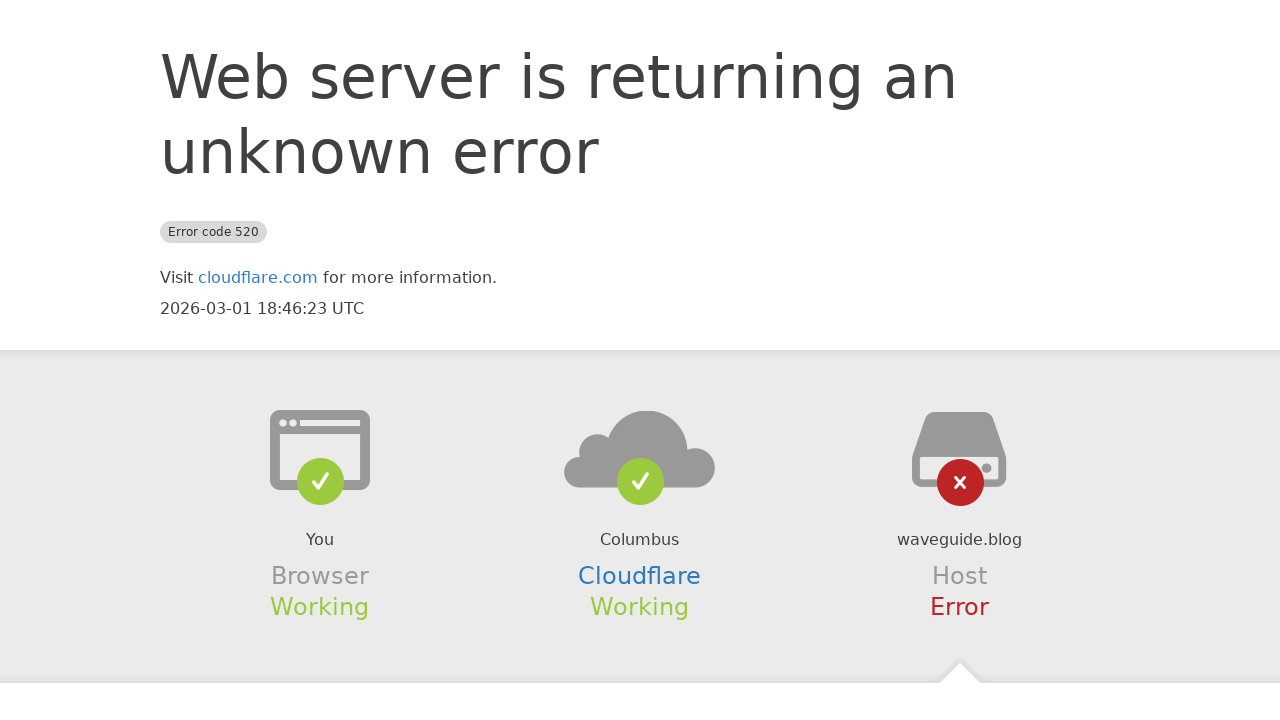

Navigated to blog article page about Tesla hairpin circuit
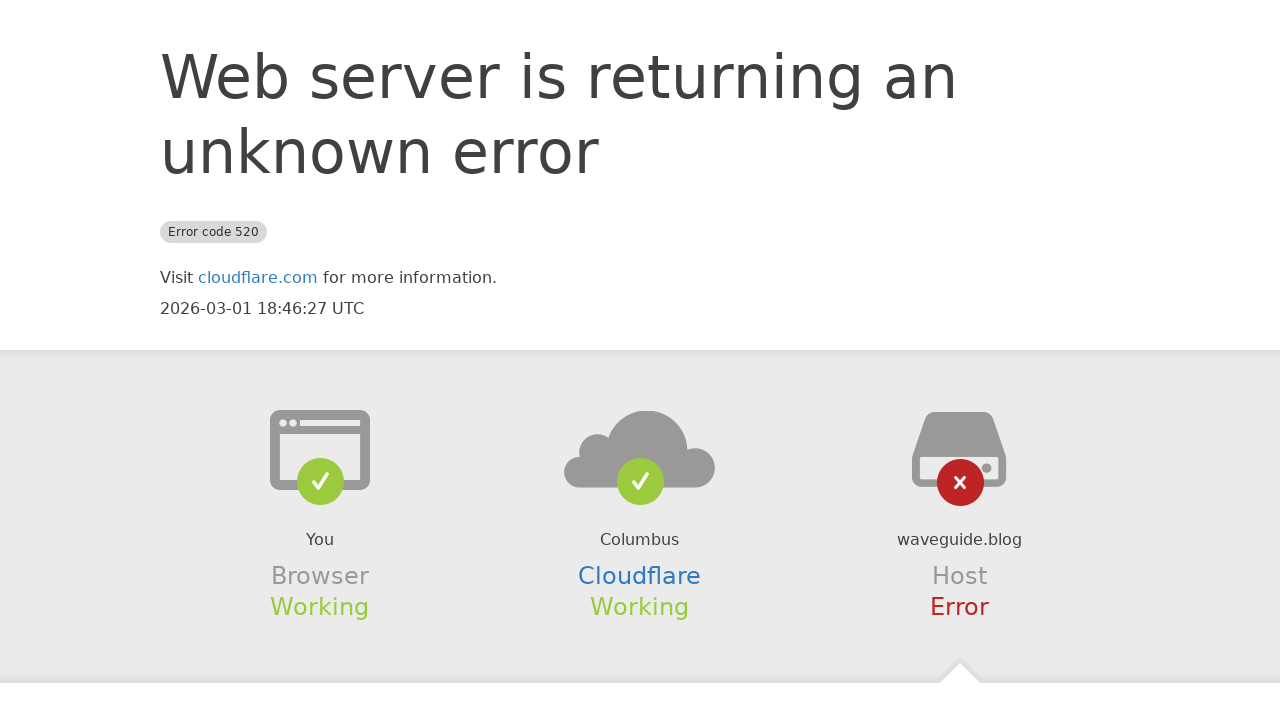

Page reached network idle state, indicating full load completion
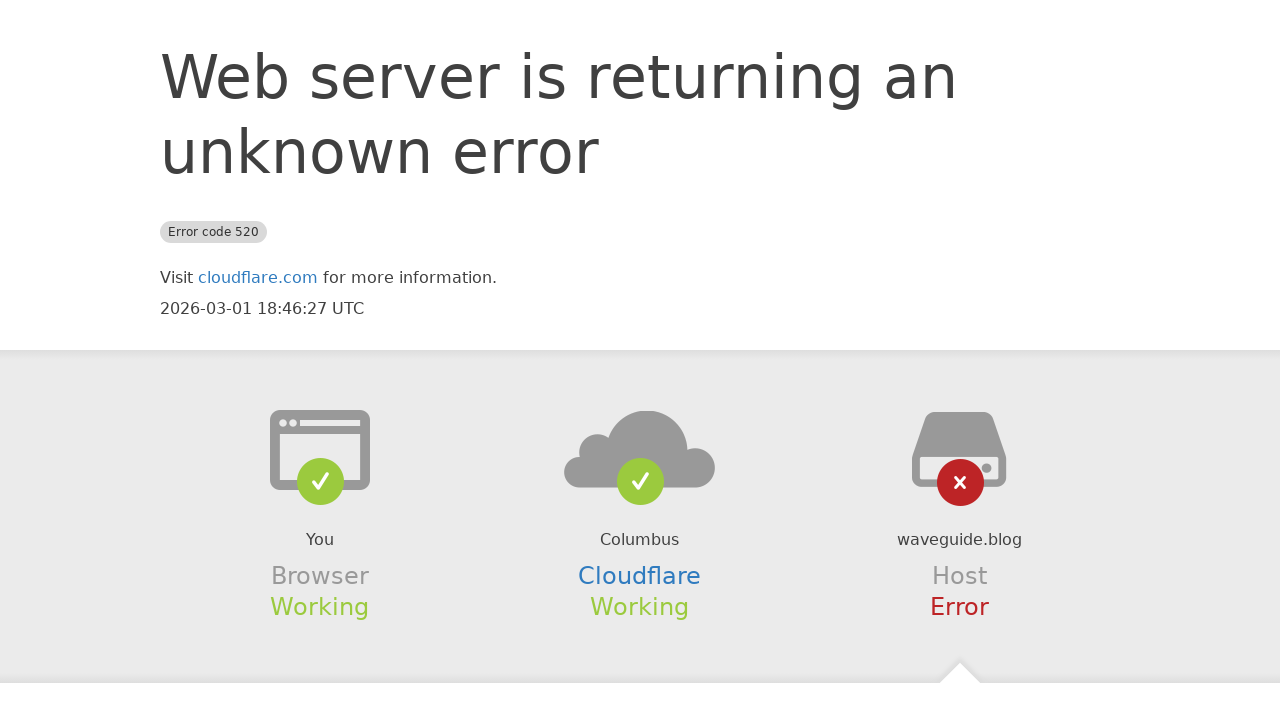

Body element is accessible, page content is ready
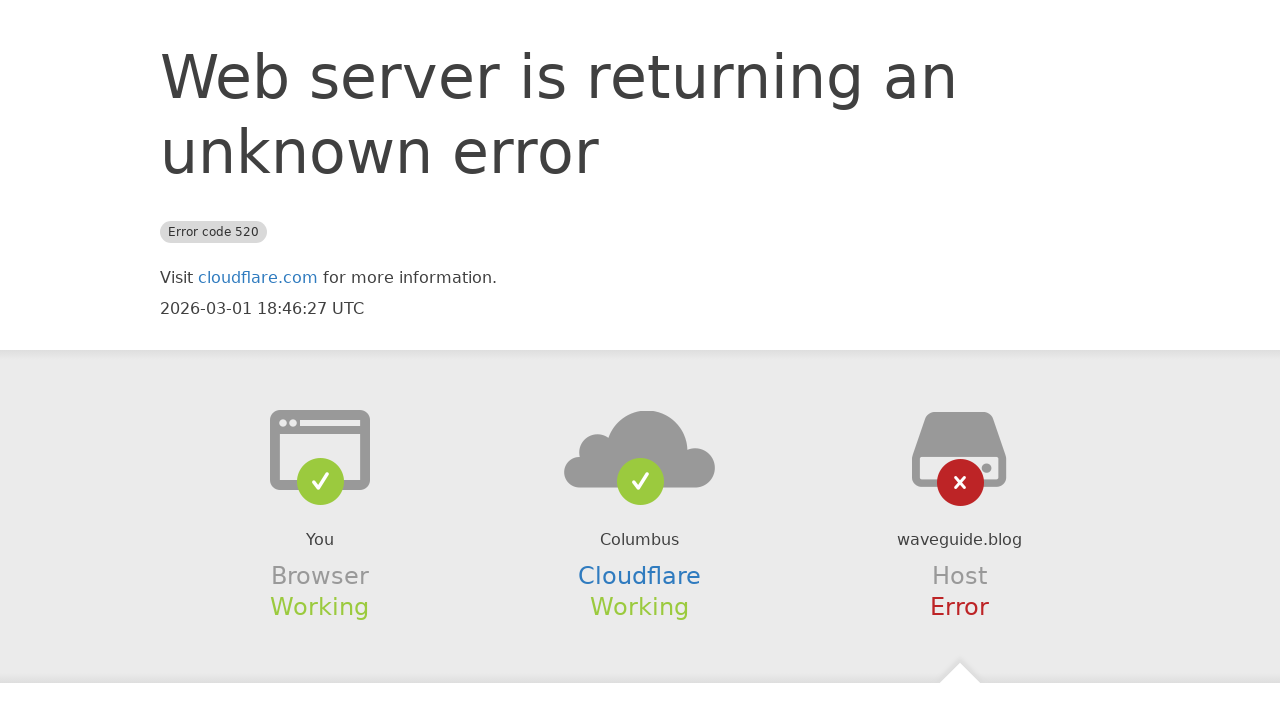

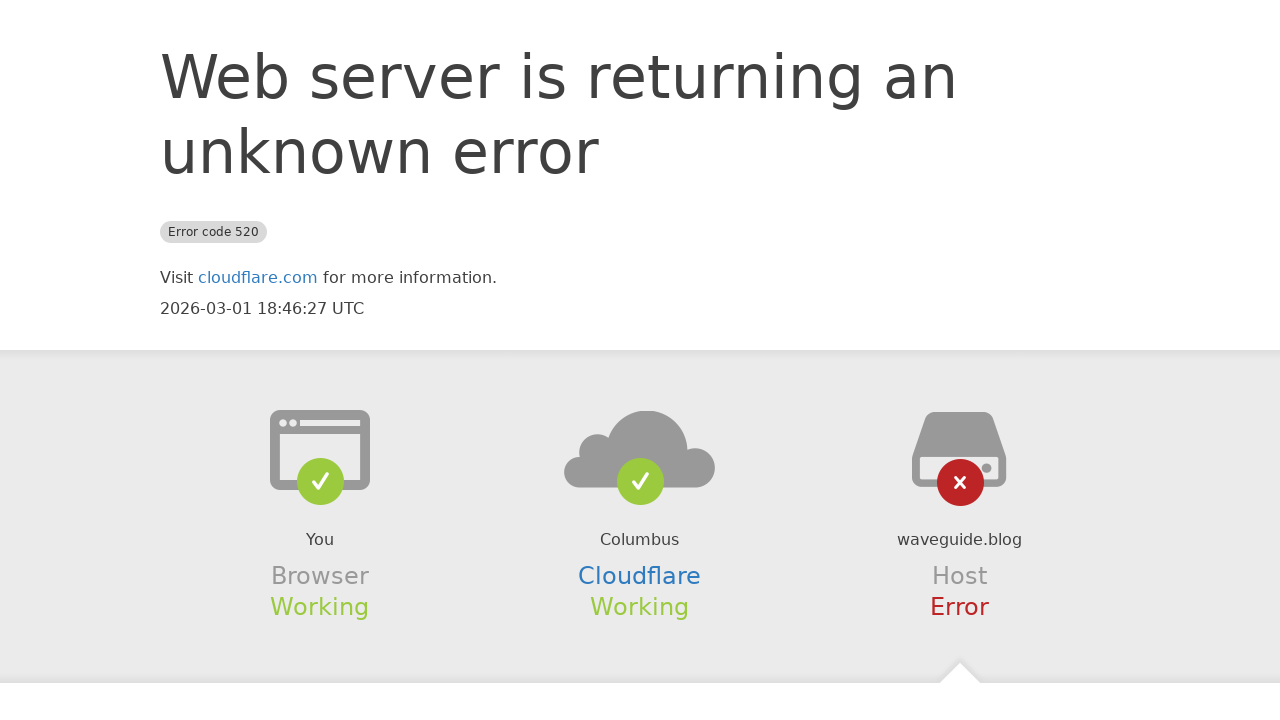